Tests an XML transformer web application by searching for an XML type, selecting a profile option, and verifying the Transform button is present (Python version)

Starting URL: https://mohan-chinnappan-n5.github.io/xml/sfl-xslt.html

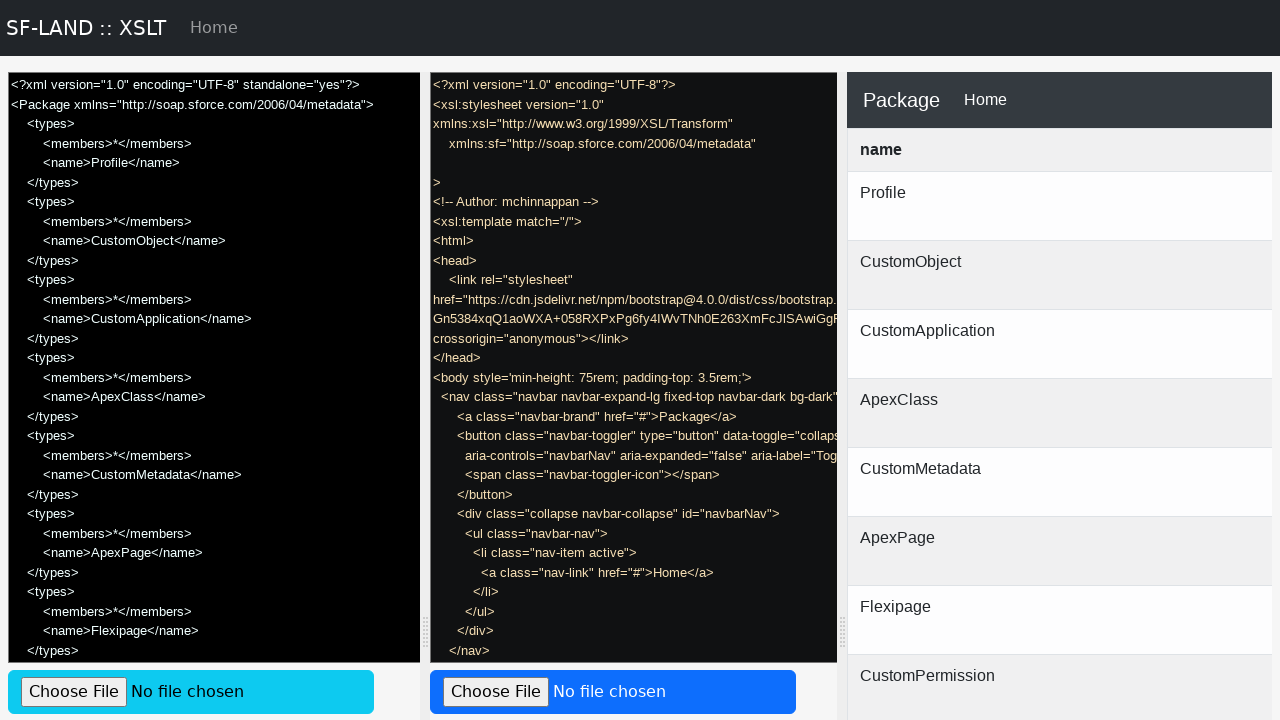

Clicked on 'Search for XML Type...' placeholder at (630, 360) on internal:attr=[placeholder="Search for XML Type..."i]
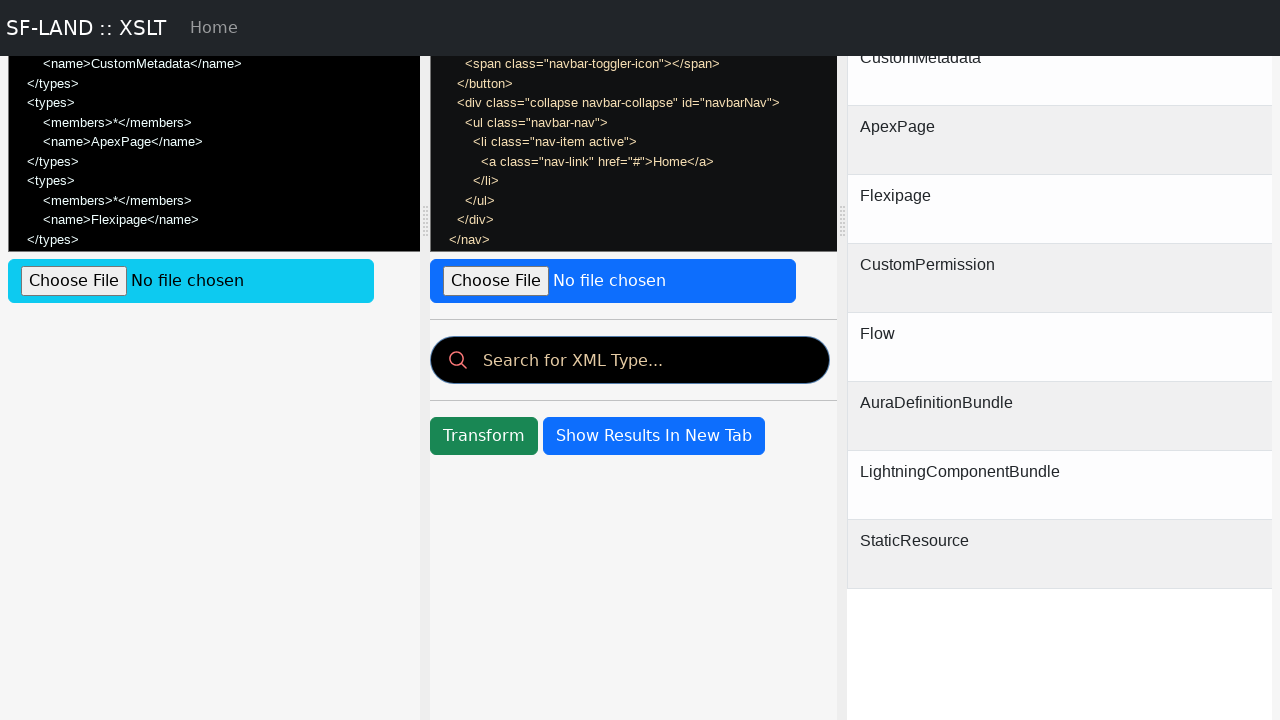

Filled search field with 'p' on internal:attr=[placeholder="Search for XML Type..."i]
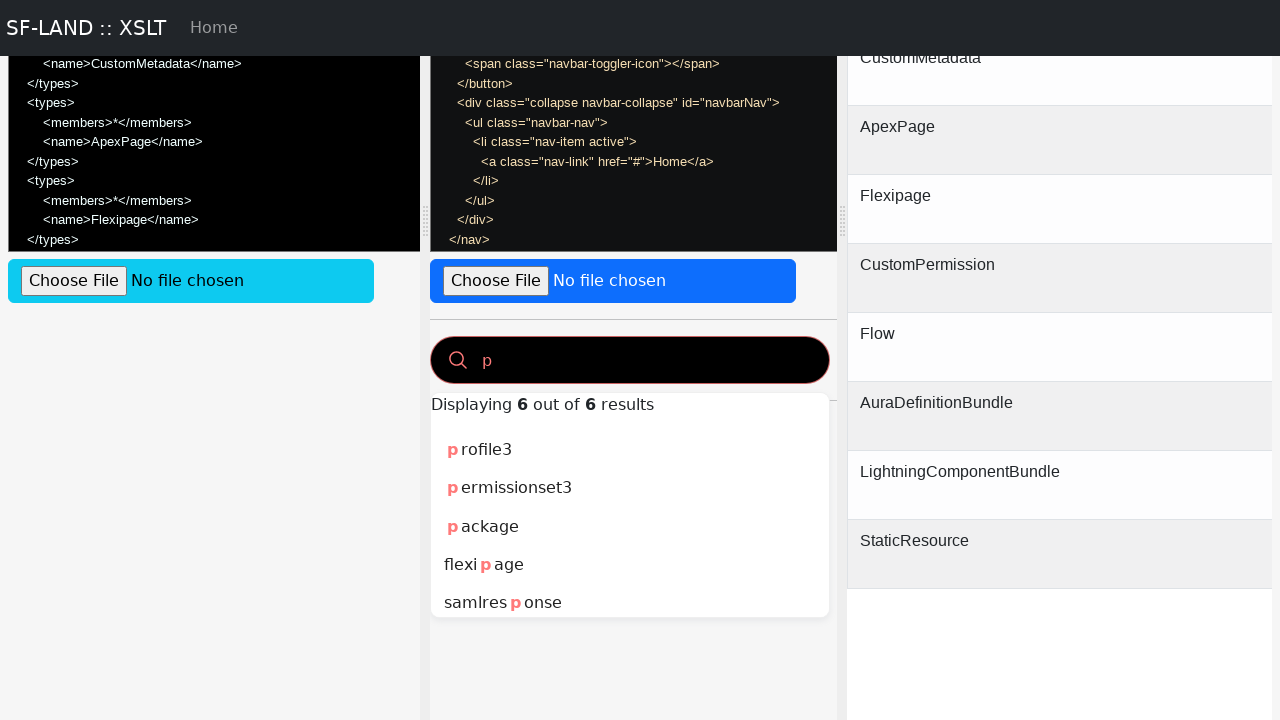

Selected 'profile3' option from dropdown at (630, 450) on internal:role=option[name="profile3"i]
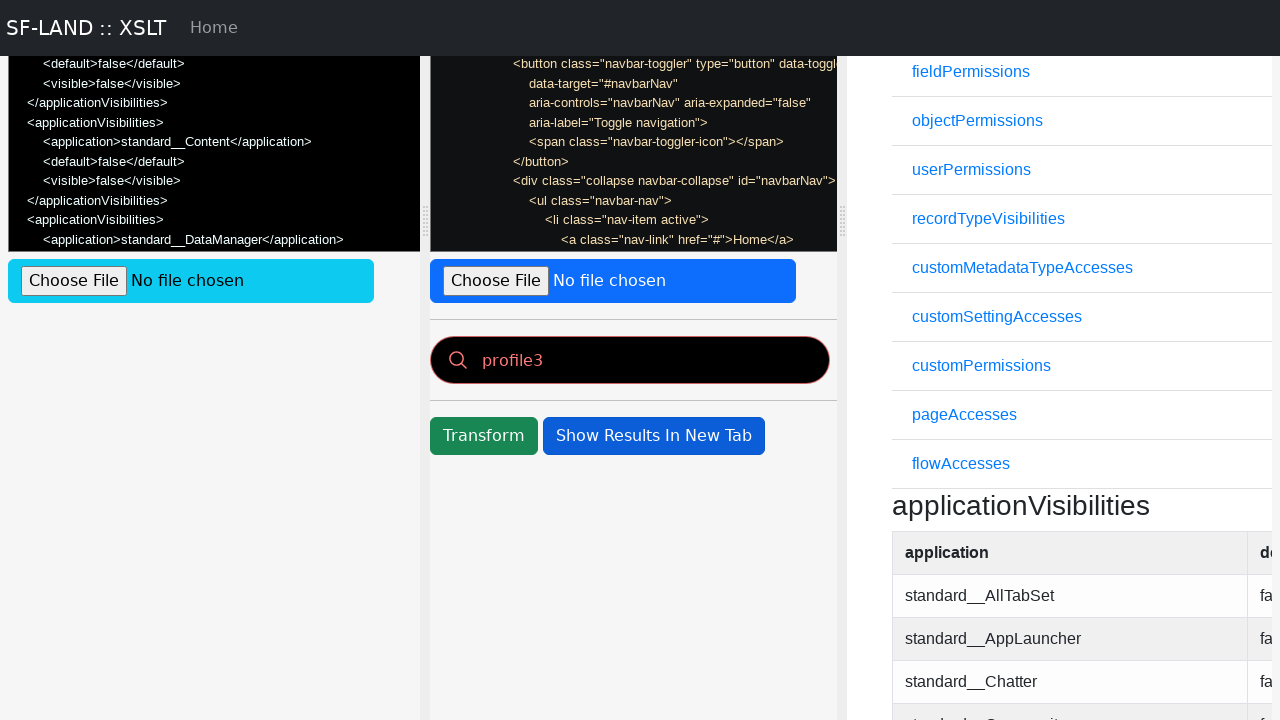

Verified Transform button has correct text
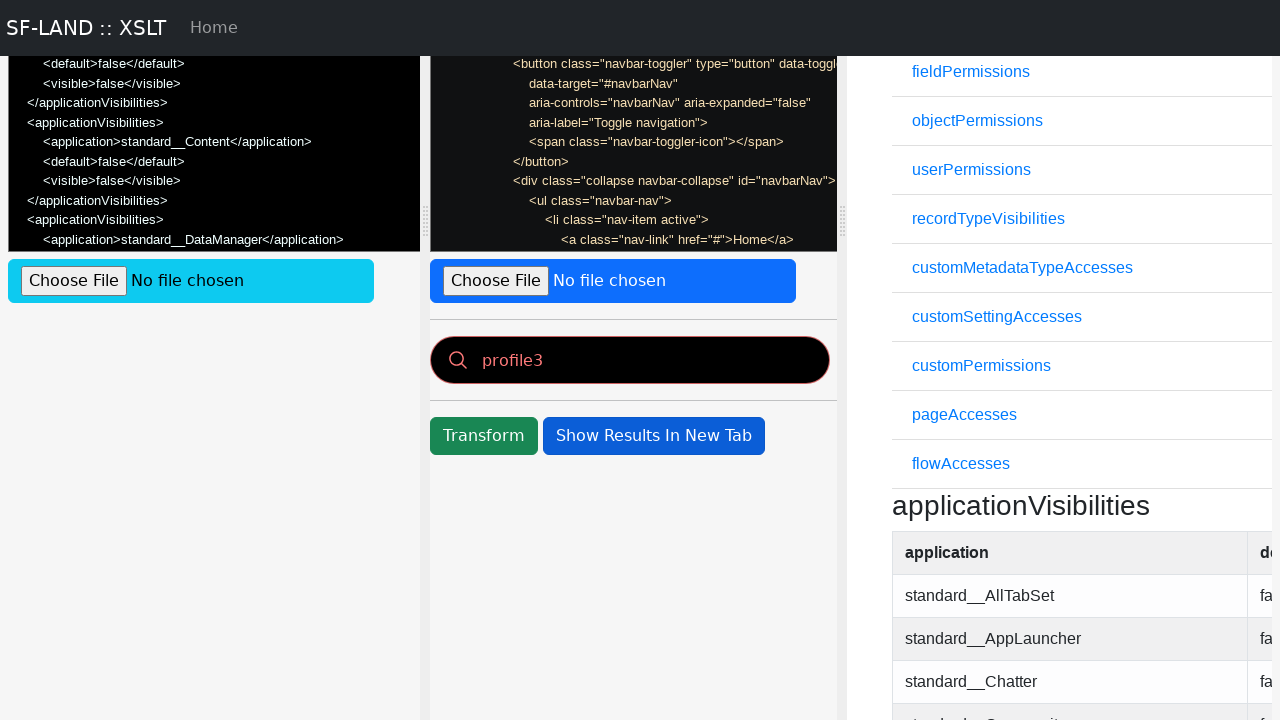

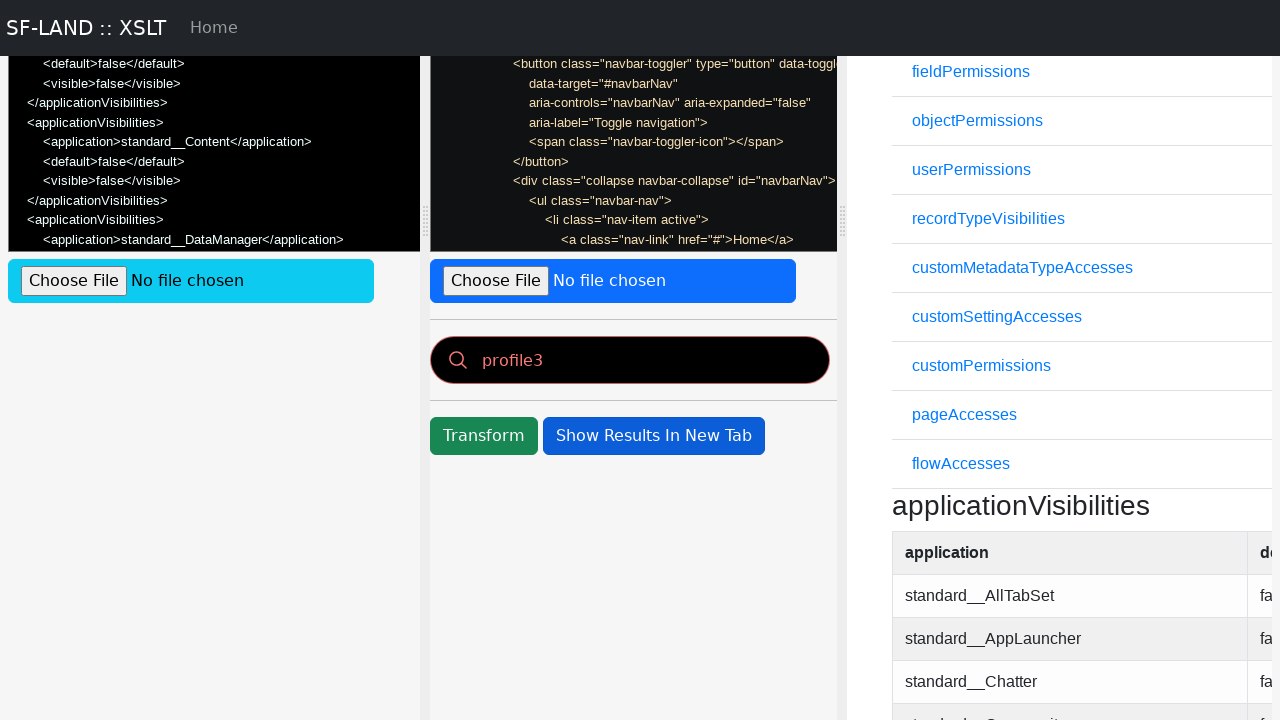